Tests that the currently applied filter link is highlighted with the selected class.

Starting URL: https://demo.playwright.dev/todomvc

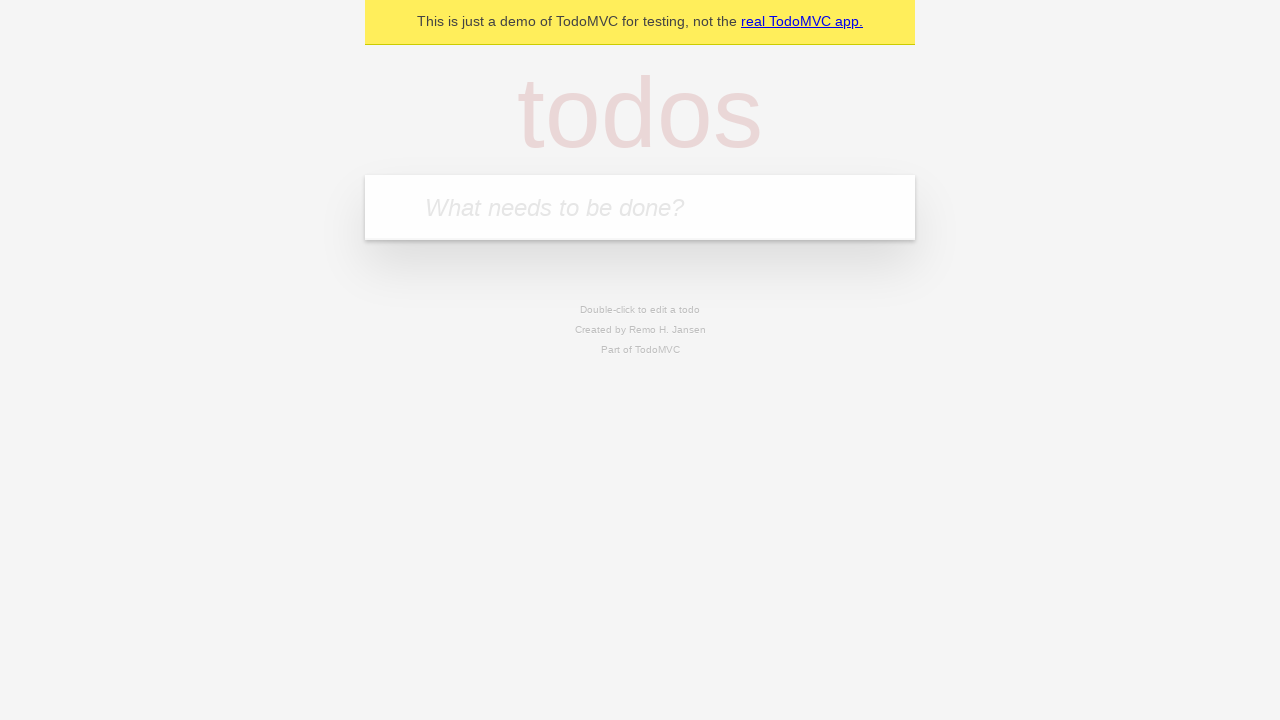

Filled todo input with 'buy some cheese' on internal:attr=[placeholder="What needs to be done?"i]
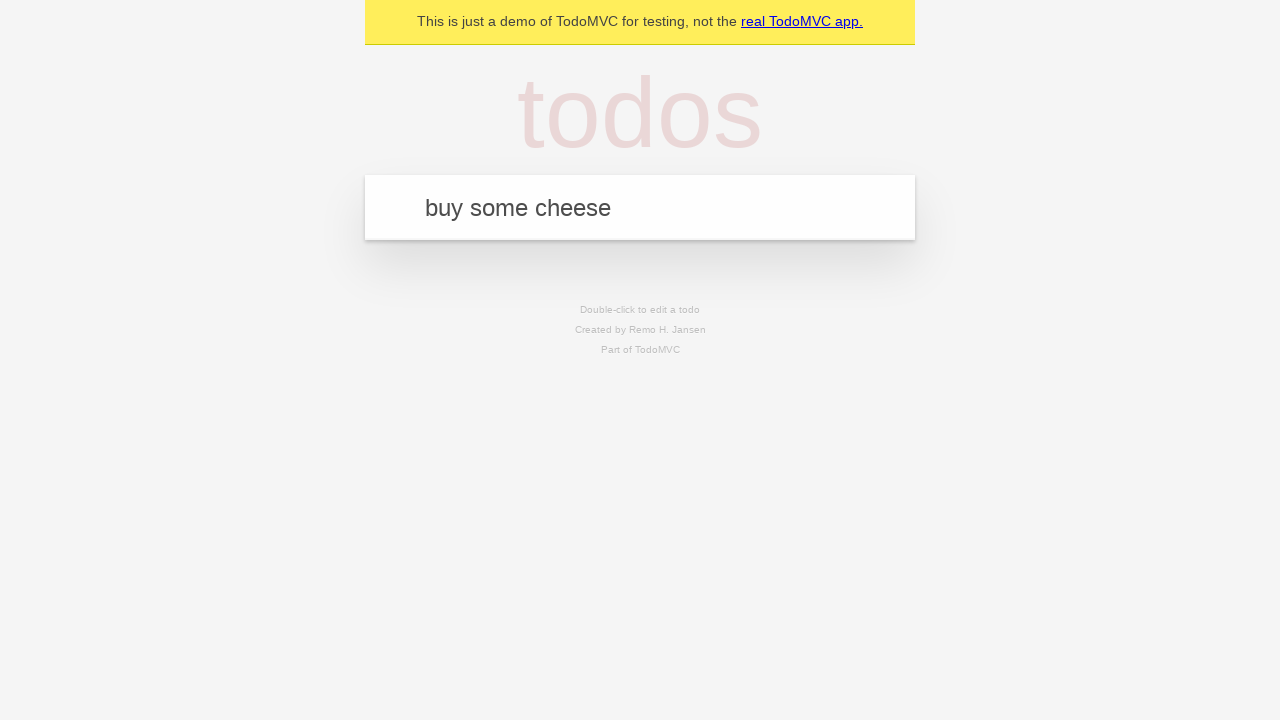

Pressed Enter to add 'buy some cheese' todo on internal:attr=[placeholder="What needs to be done?"i]
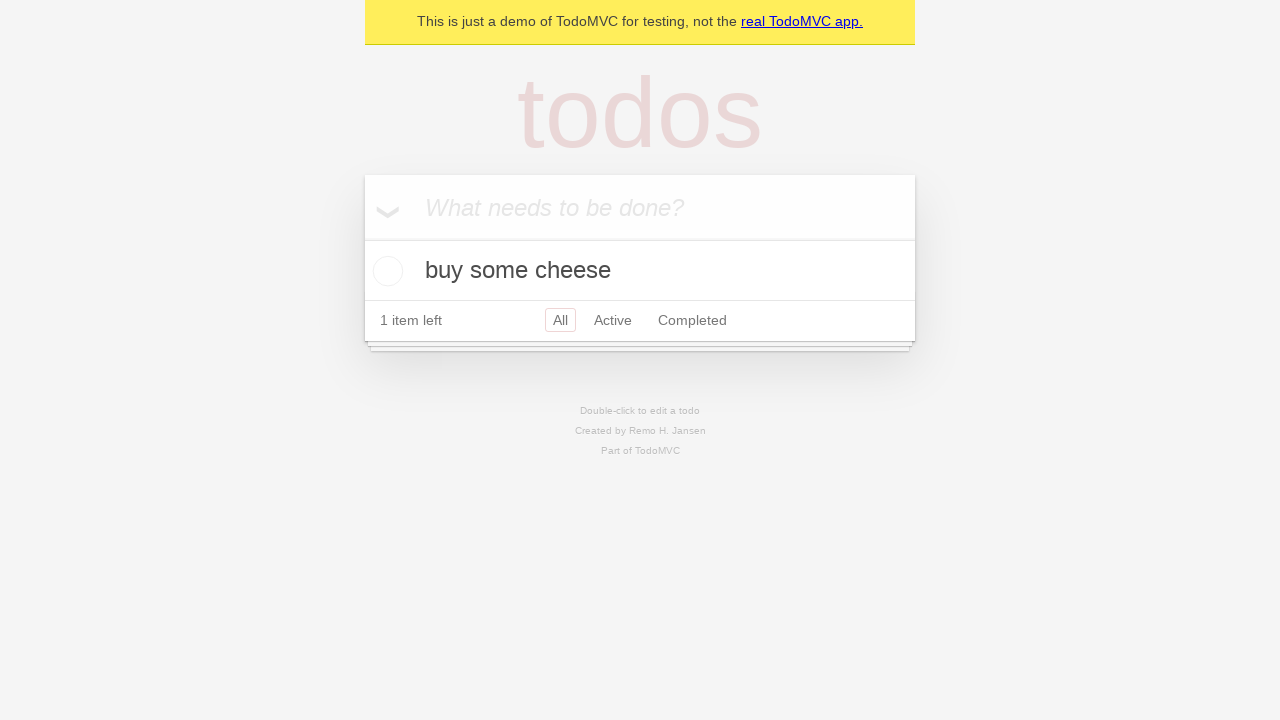

Filled todo input with 'feed the cat' on internal:attr=[placeholder="What needs to be done?"i]
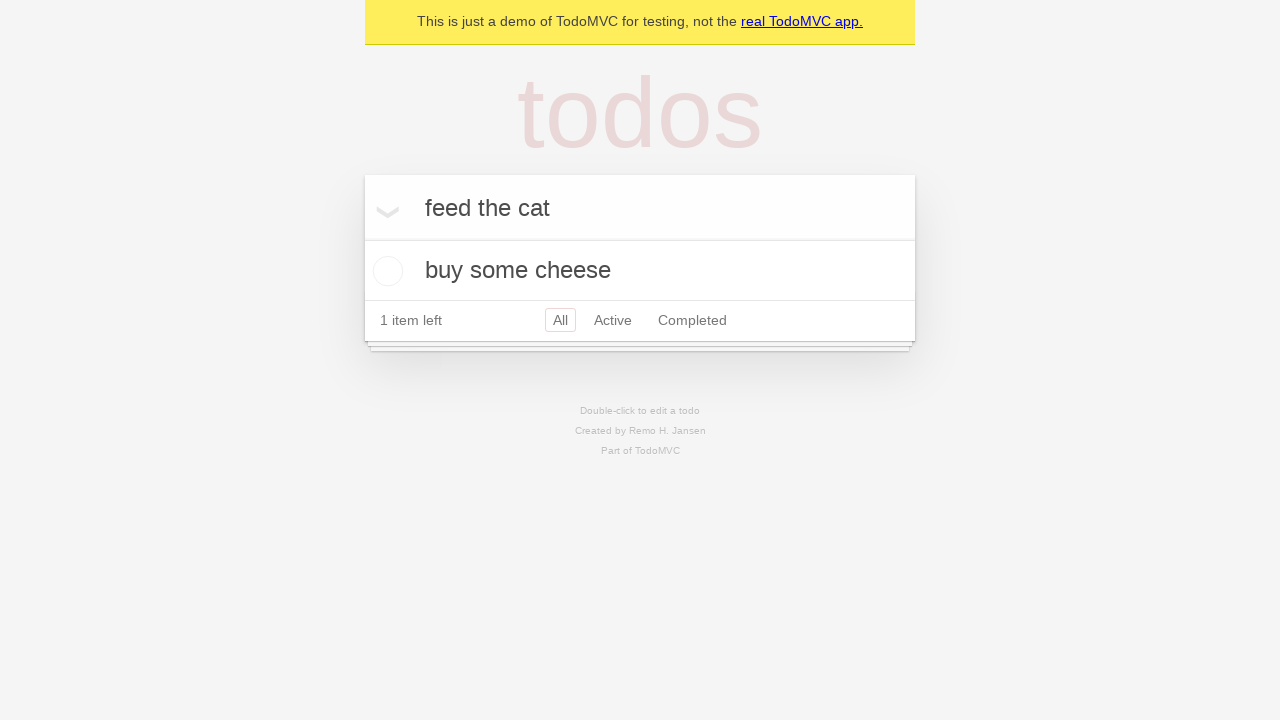

Pressed Enter to add 'feed the cat' todo on internal:attr=[placeholder="What needs to be done?"i]
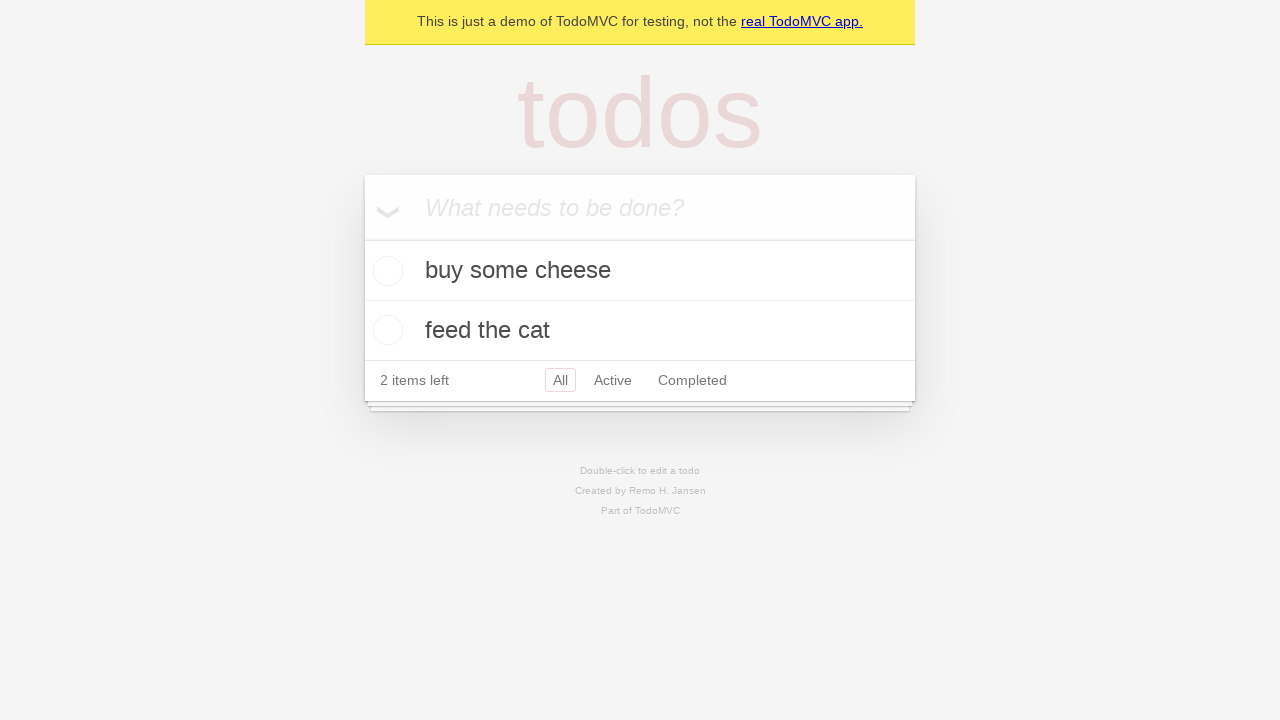

Filled todo input with 'book a doctors appointment' on internal:attr=[placeholder="What needs to be done?"i]
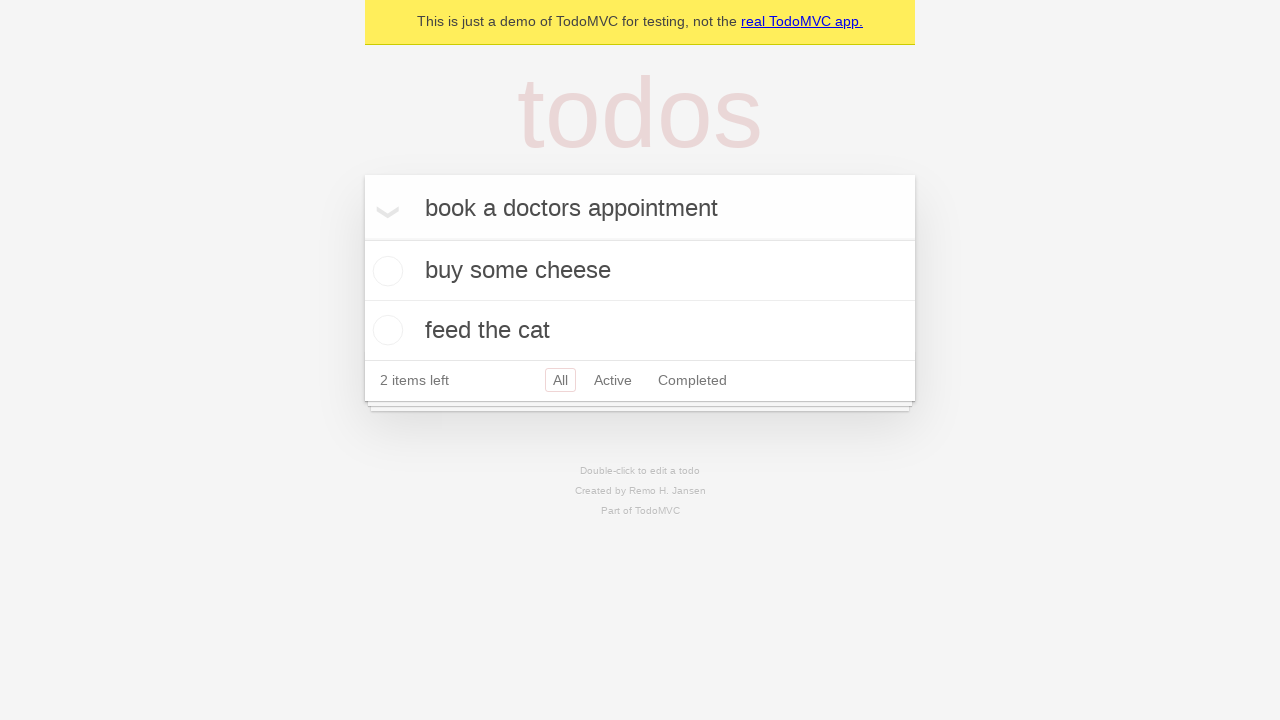

Pressed Enter to add 'book a doctors appointment' todo on internal:attr=[placeholder="What needs to be done?"i]
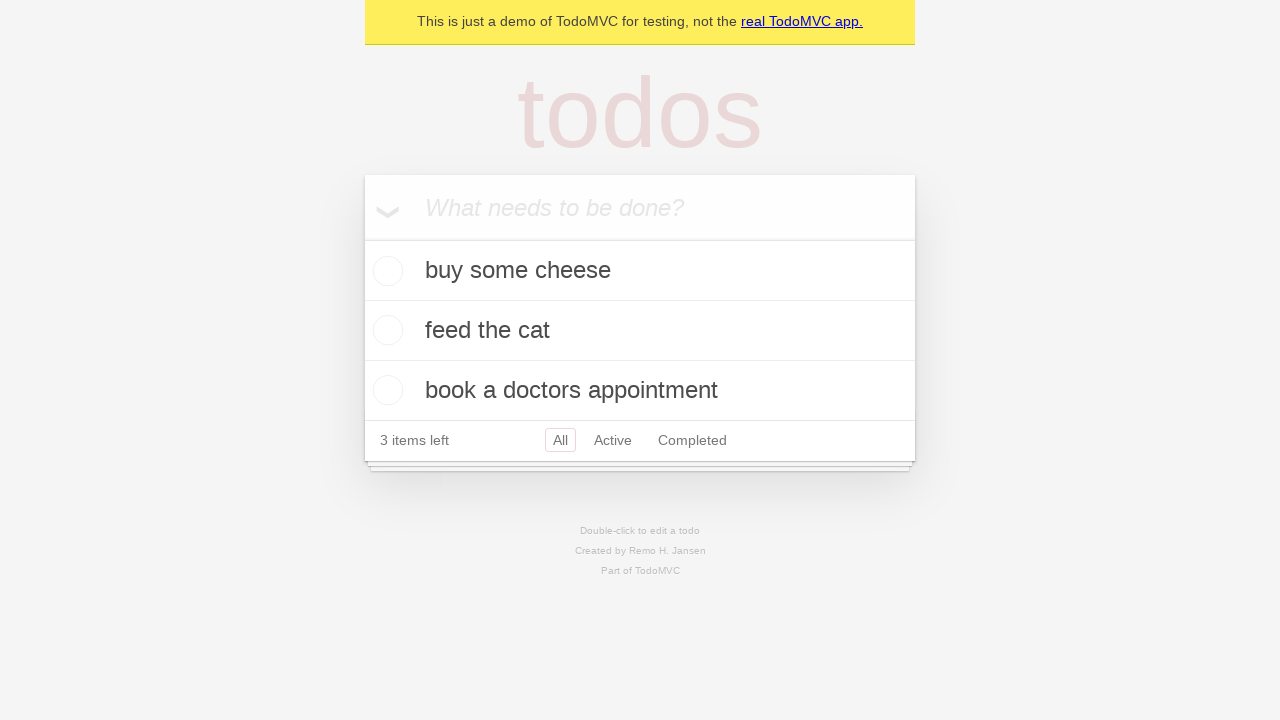

Clicked Active filter link at (613, 440) on internal:role=link[name="Active"i]
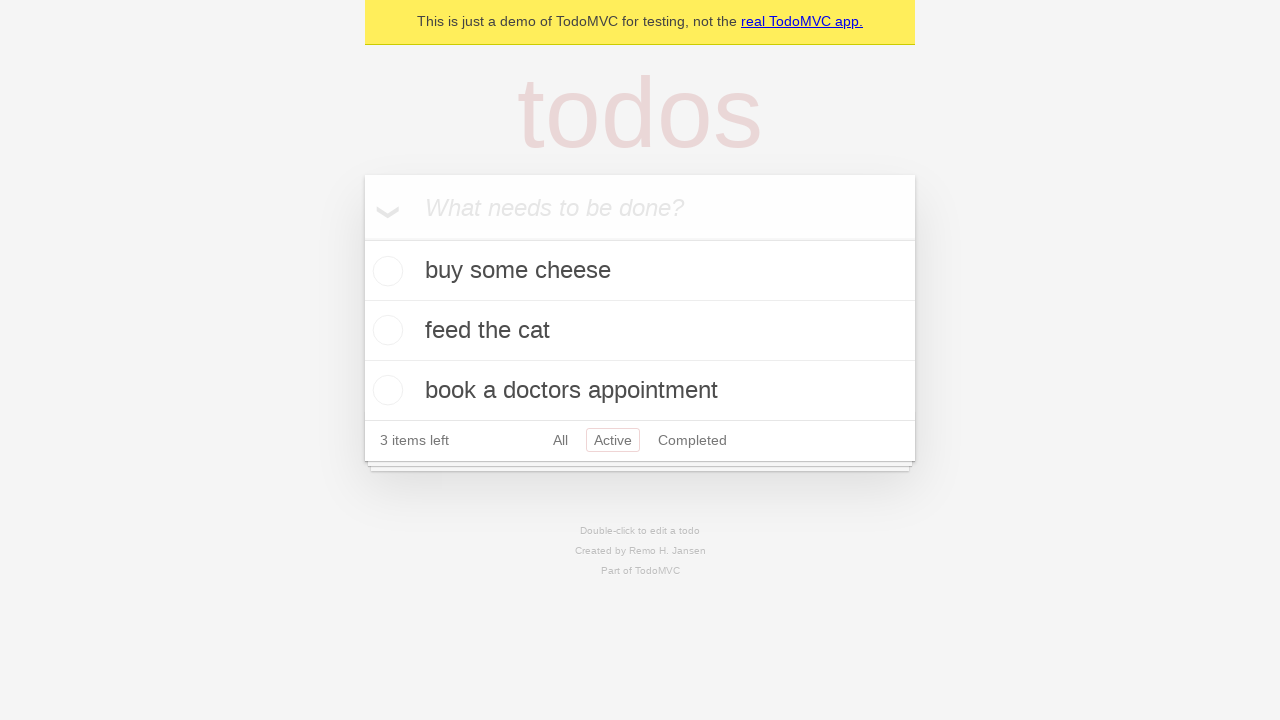

Clicked Completed filter link at (692, 440) on internal:role=link[name="Completed"i]
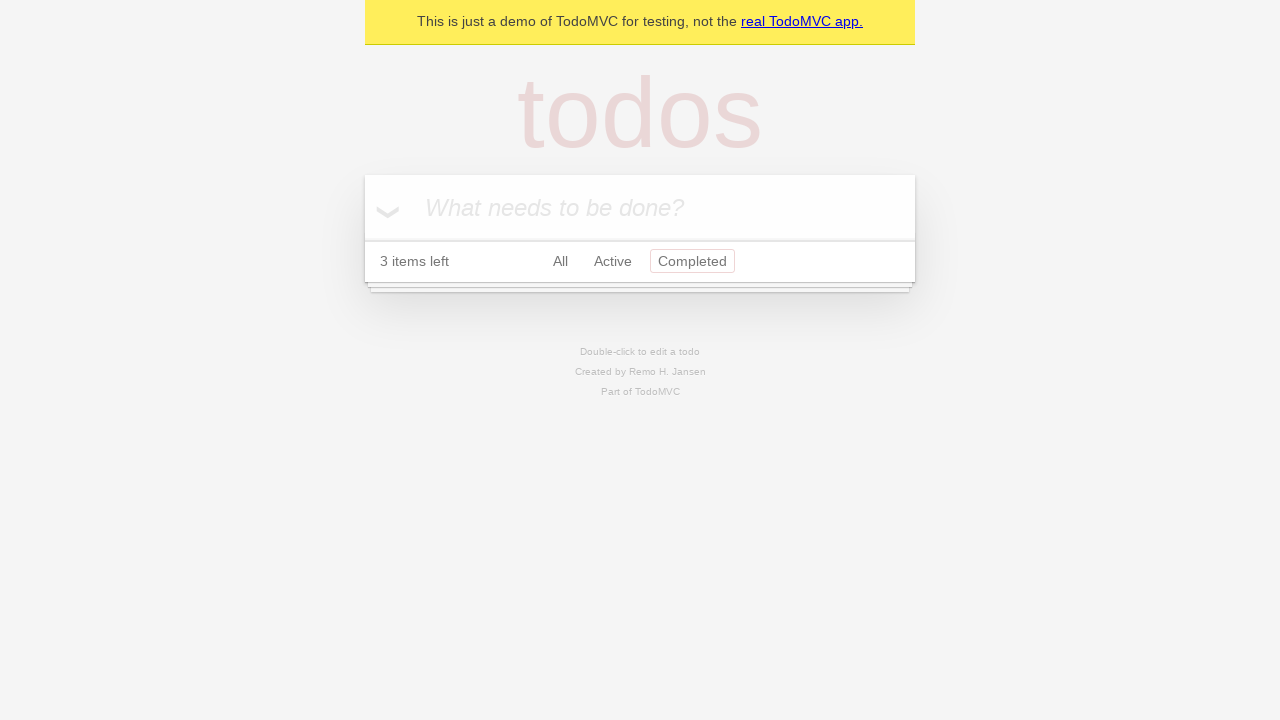

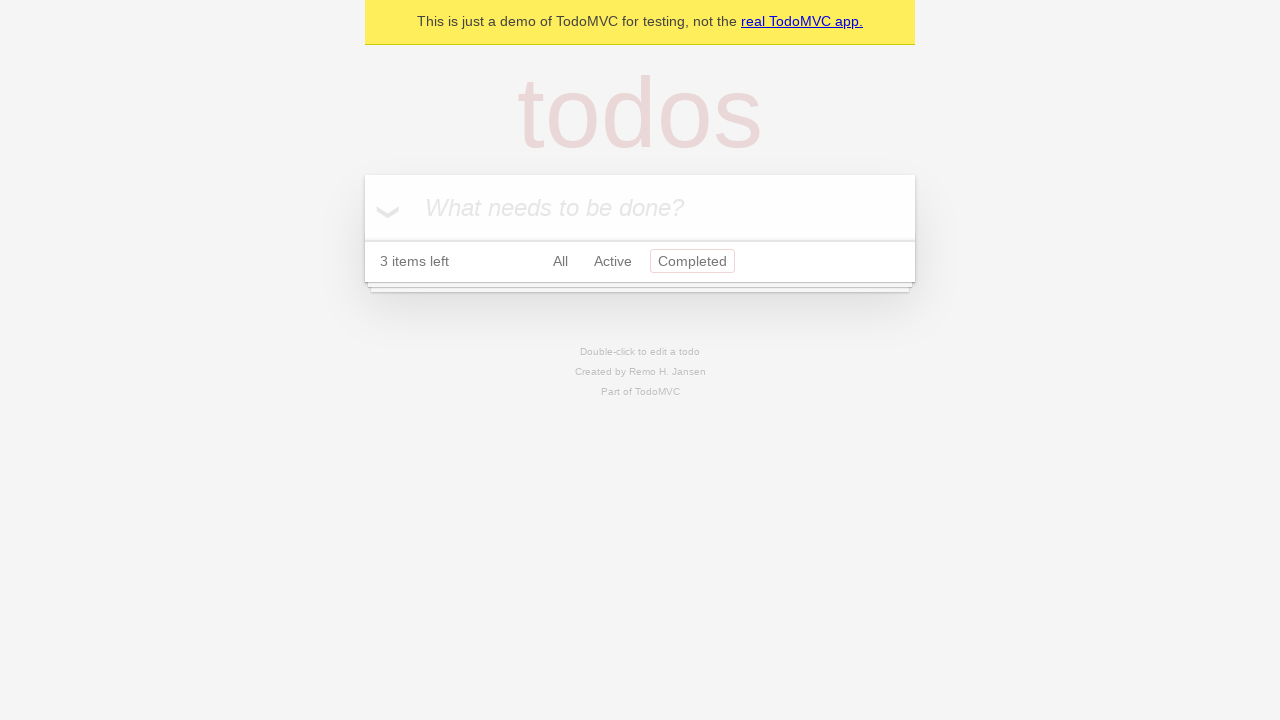